Navigates to OrangeHRM trial page and verifies that the country dropdown is populated with options

Starting URL: https://www.orangehrm.com/orangehrm-30-day-trial/#free-trial-info-menu

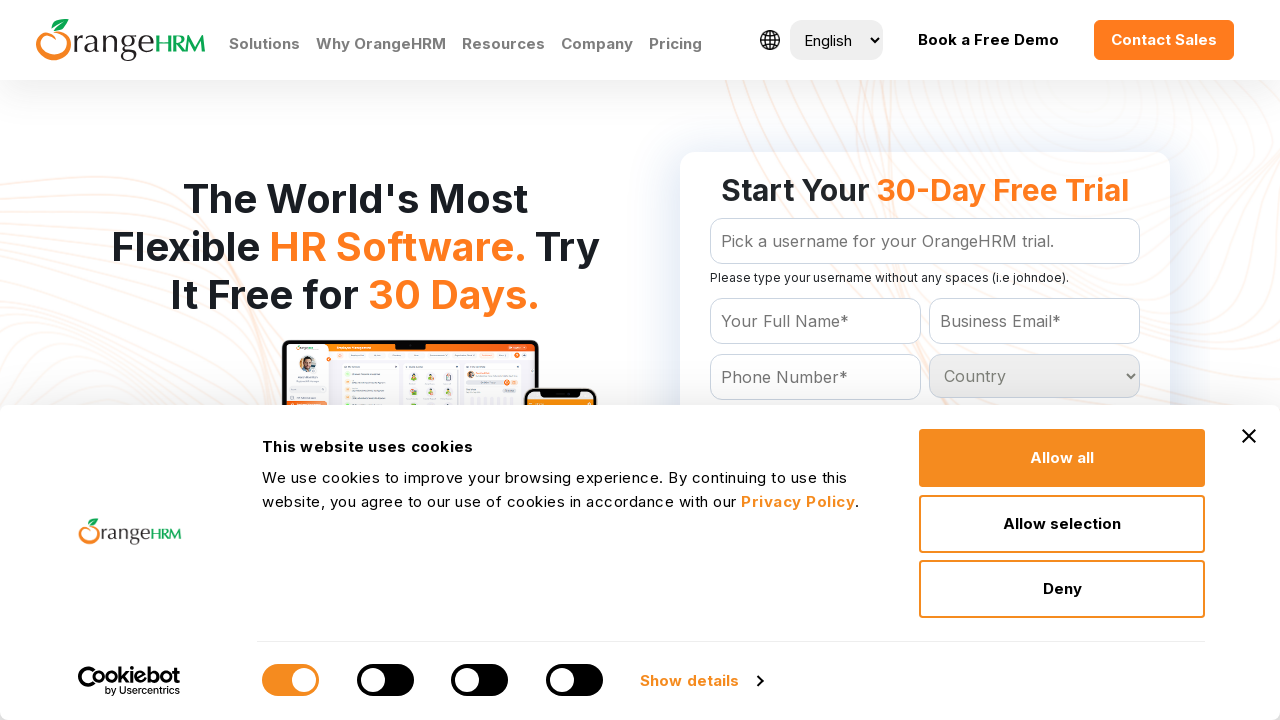

Navigated to OrangeHRM 30-day trial page
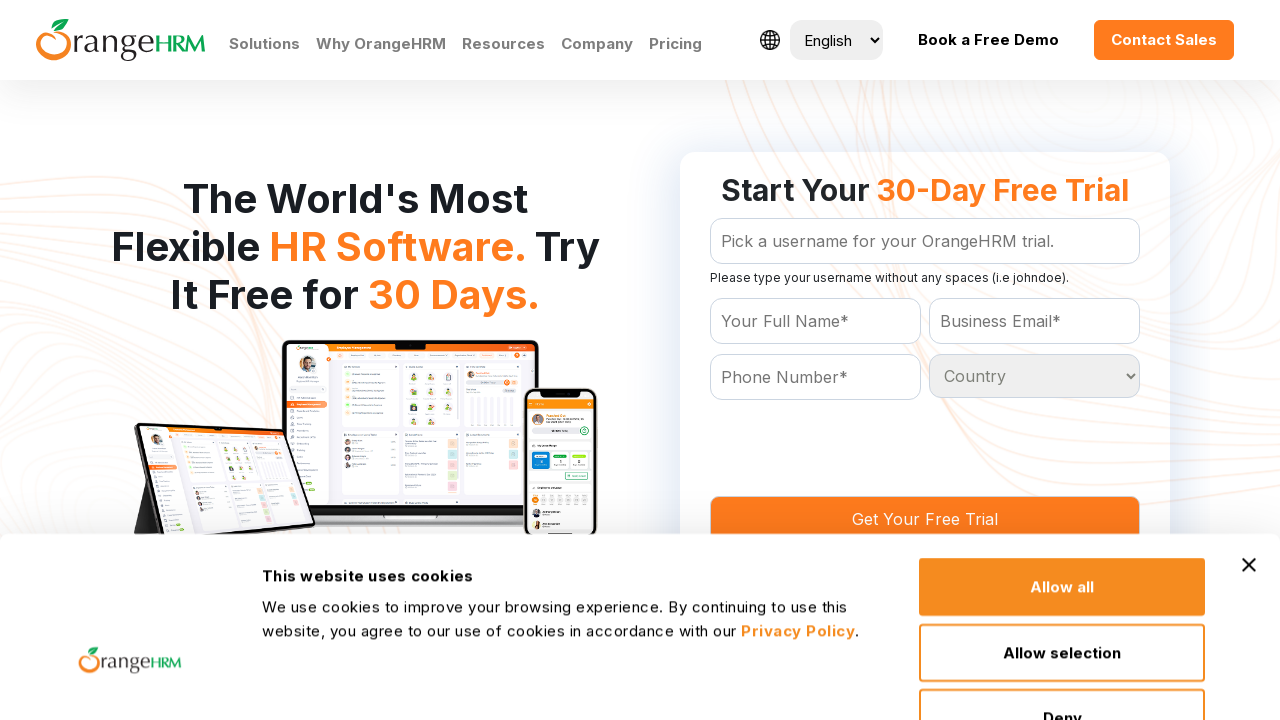

Country dropdown selector is present on the page
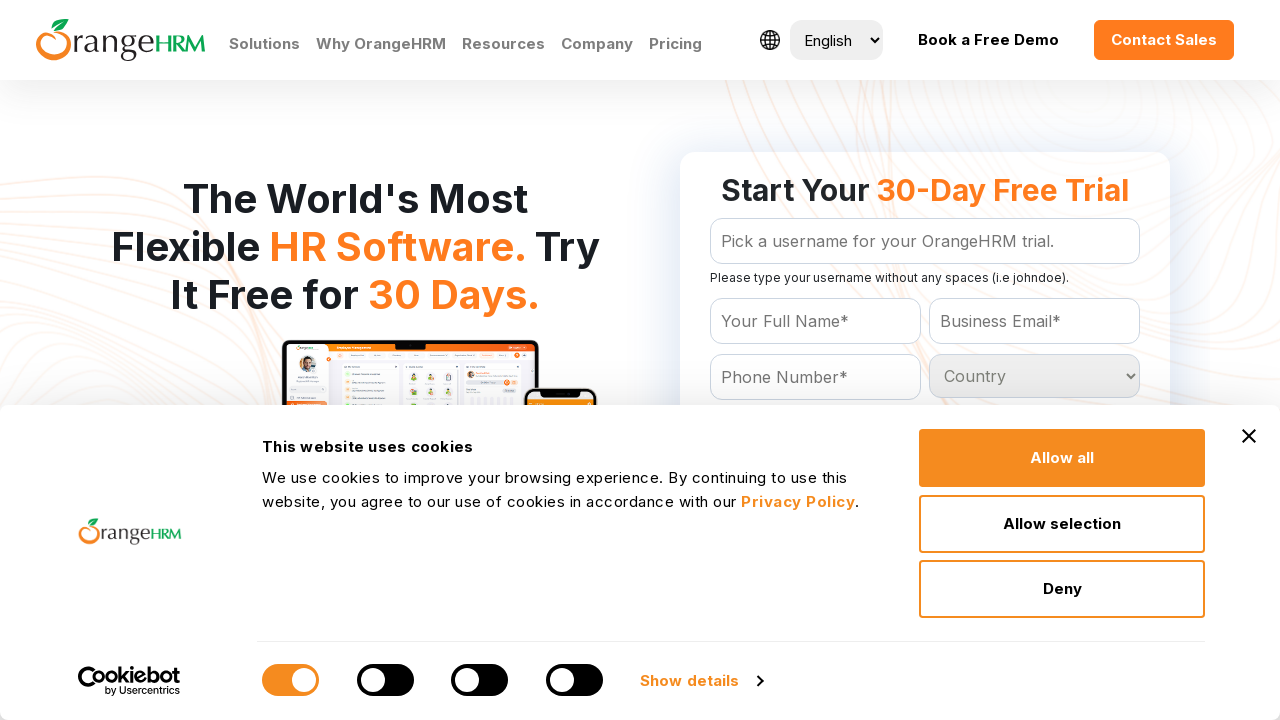

Located country dropdown options
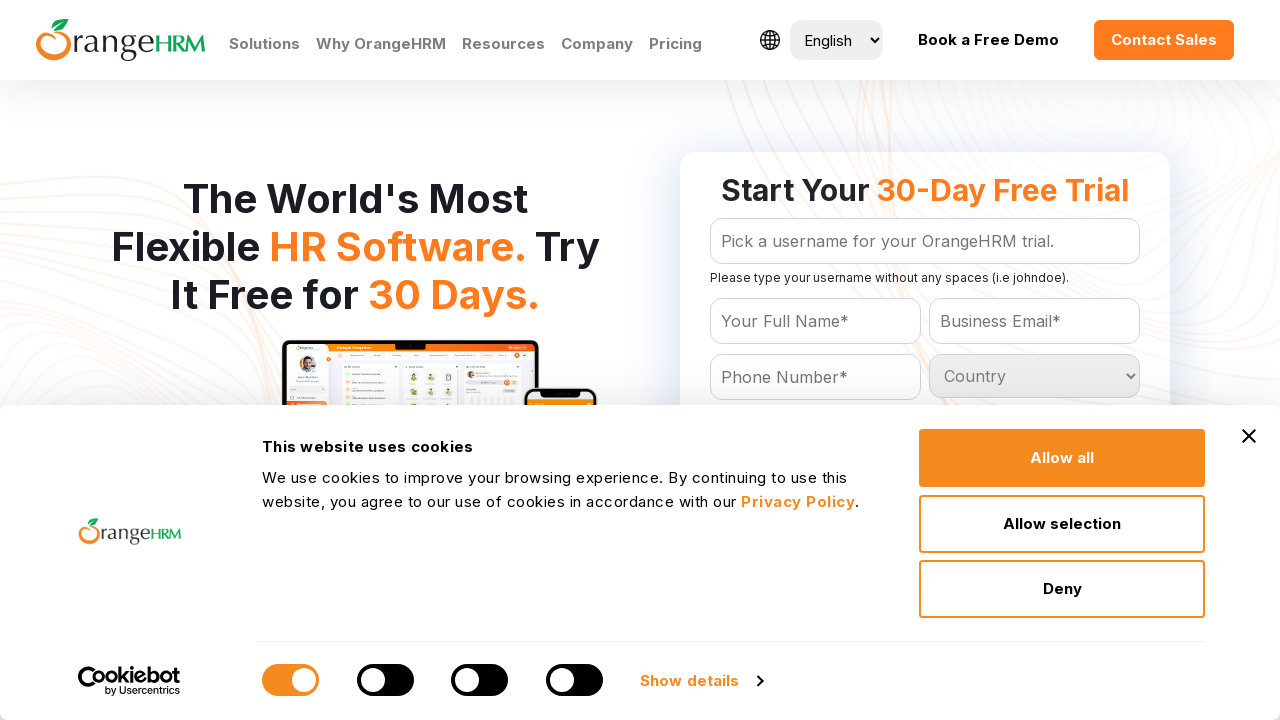

Verified country dropdown is populated with multiple options
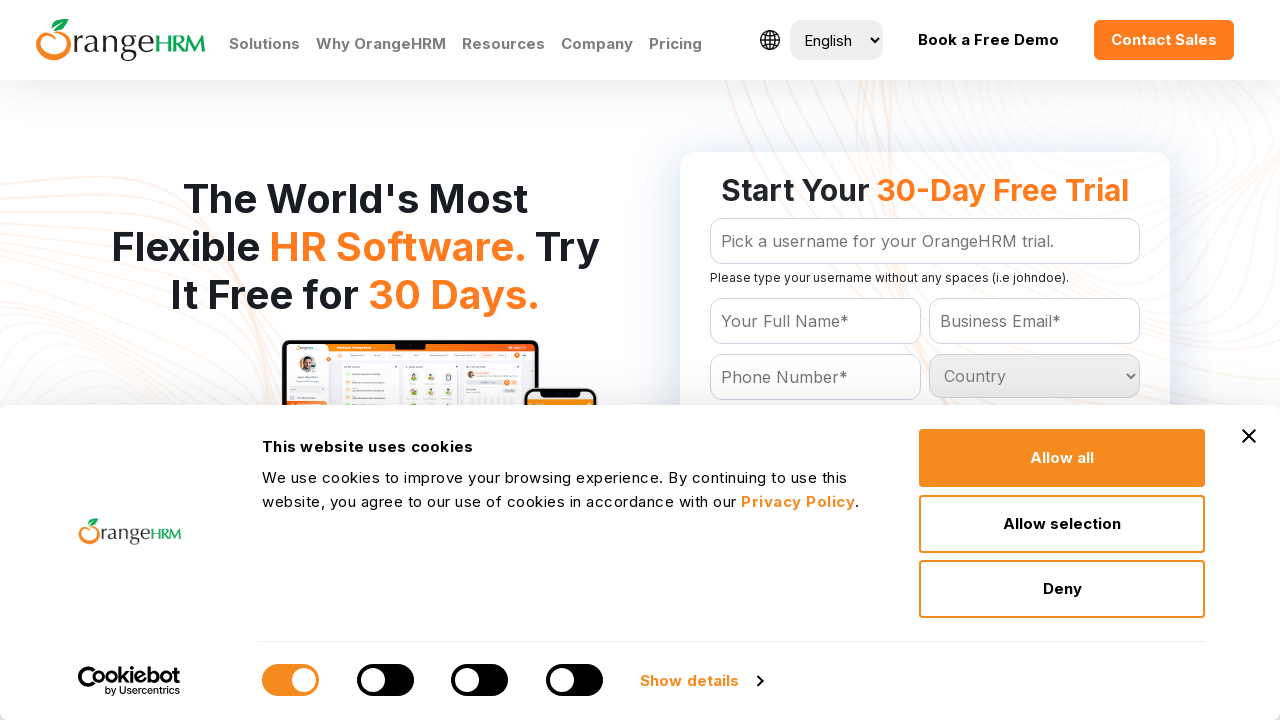

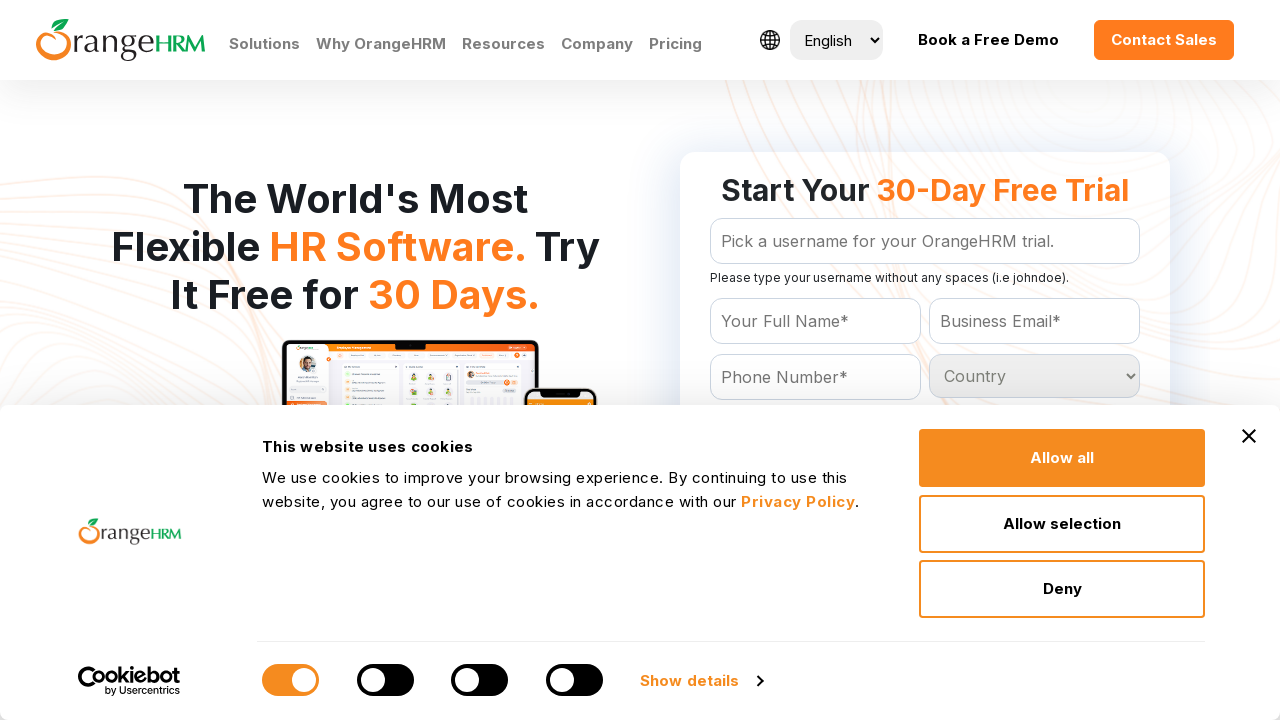